Tests a registration form by filling all required input fields in the first block and submitting the form to verify successful registration

Starting URL: http://suninjuly.github.io/registration1.html

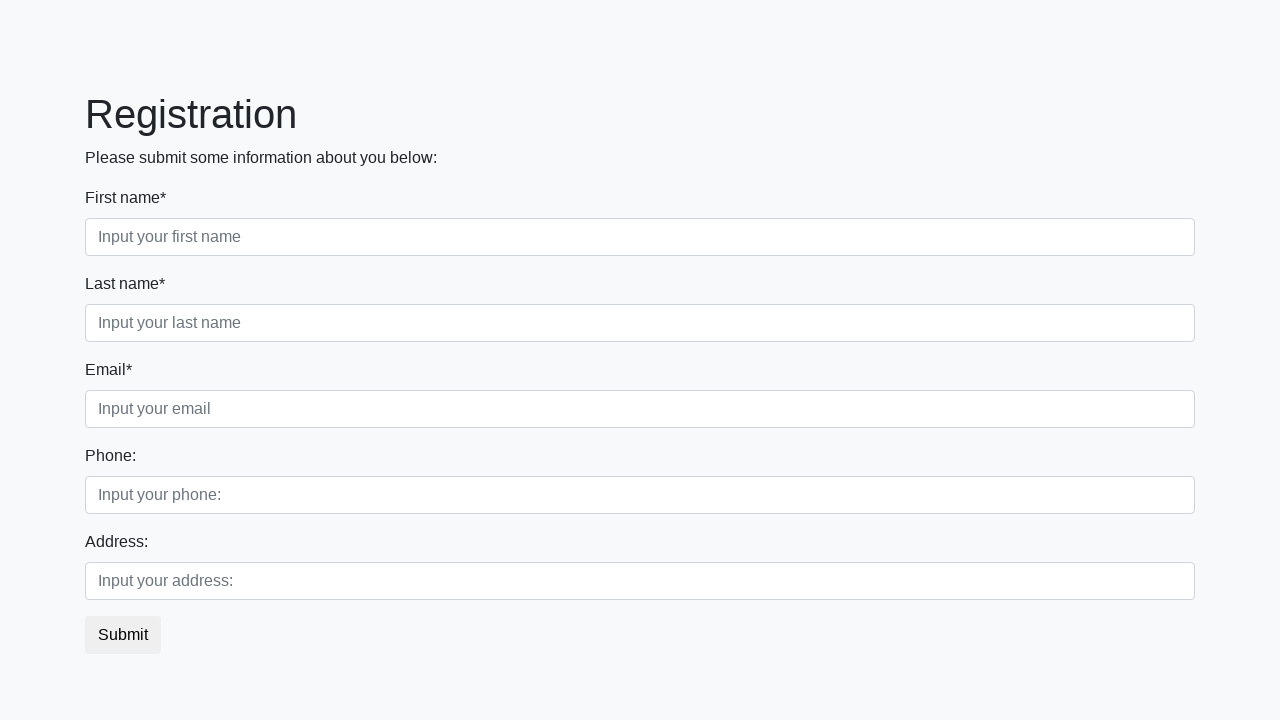

Navigated to registration form page
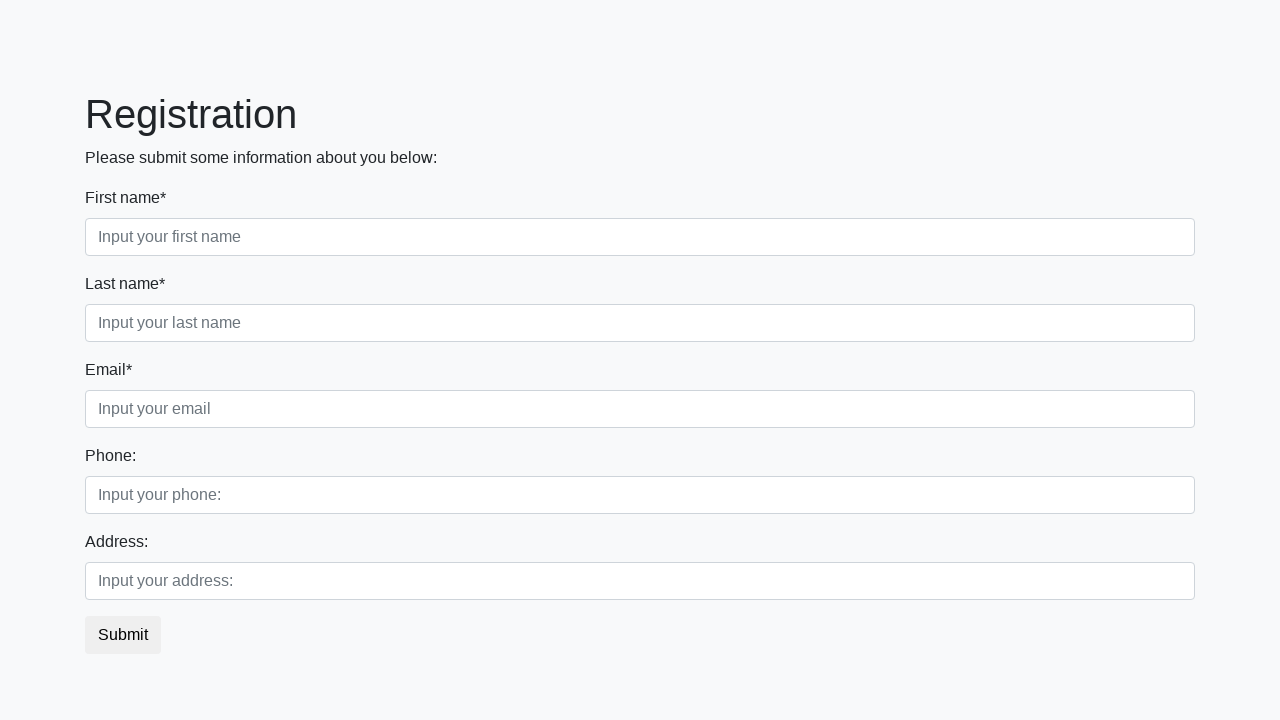

Located all required input fields in the first block
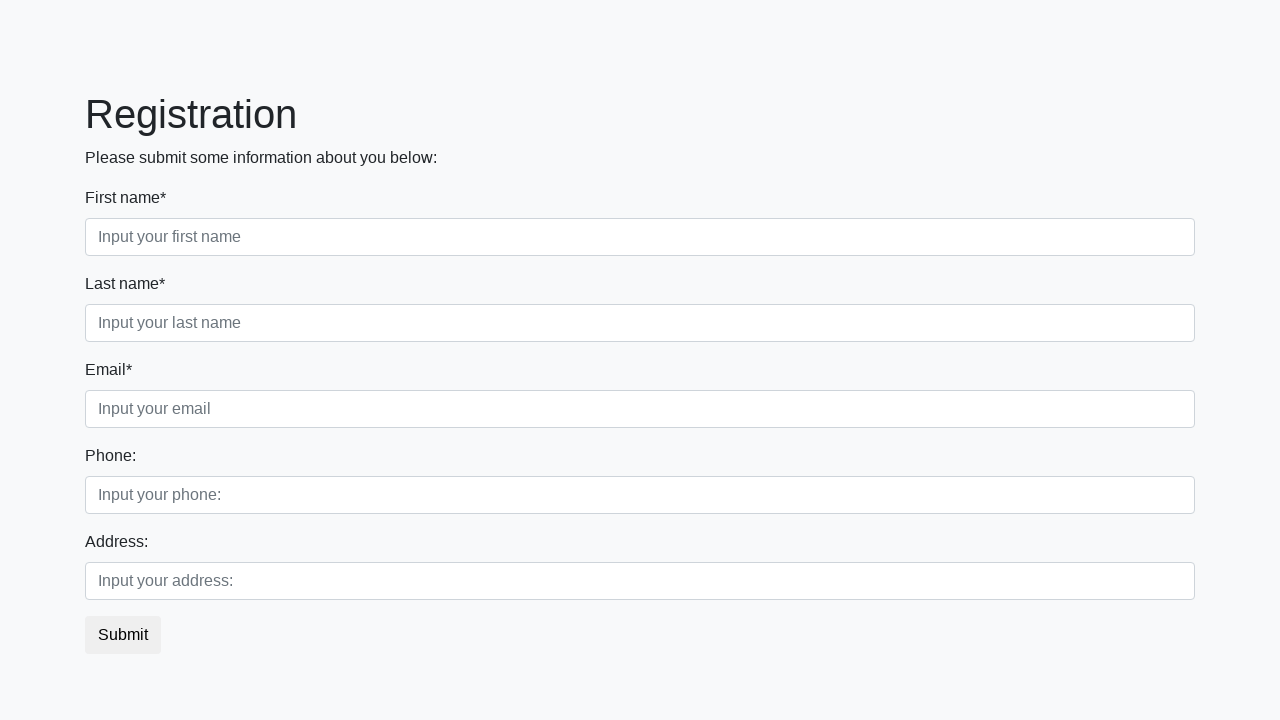

Filled a required input field with test data on .first_block input >> nth=0
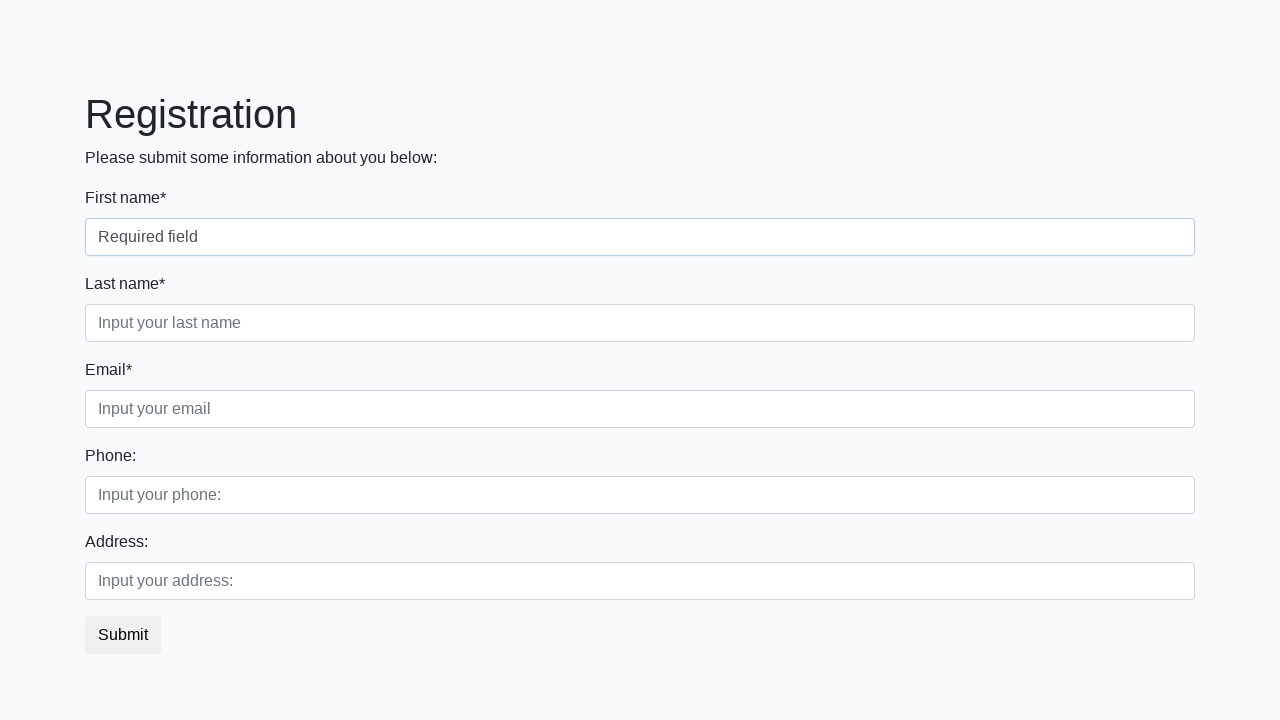

Filled a required input field with test data on .first_block input >> nth=1
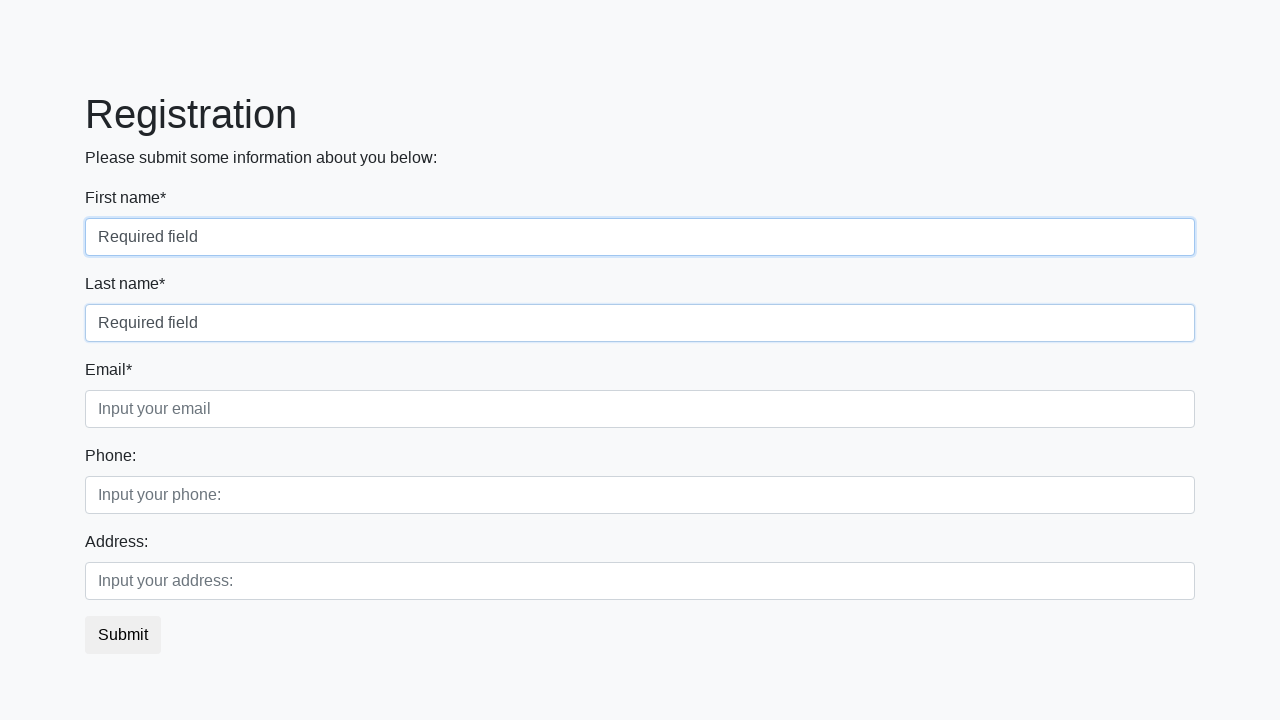

Filled a required input field with test data on .first_block input >> nth=2
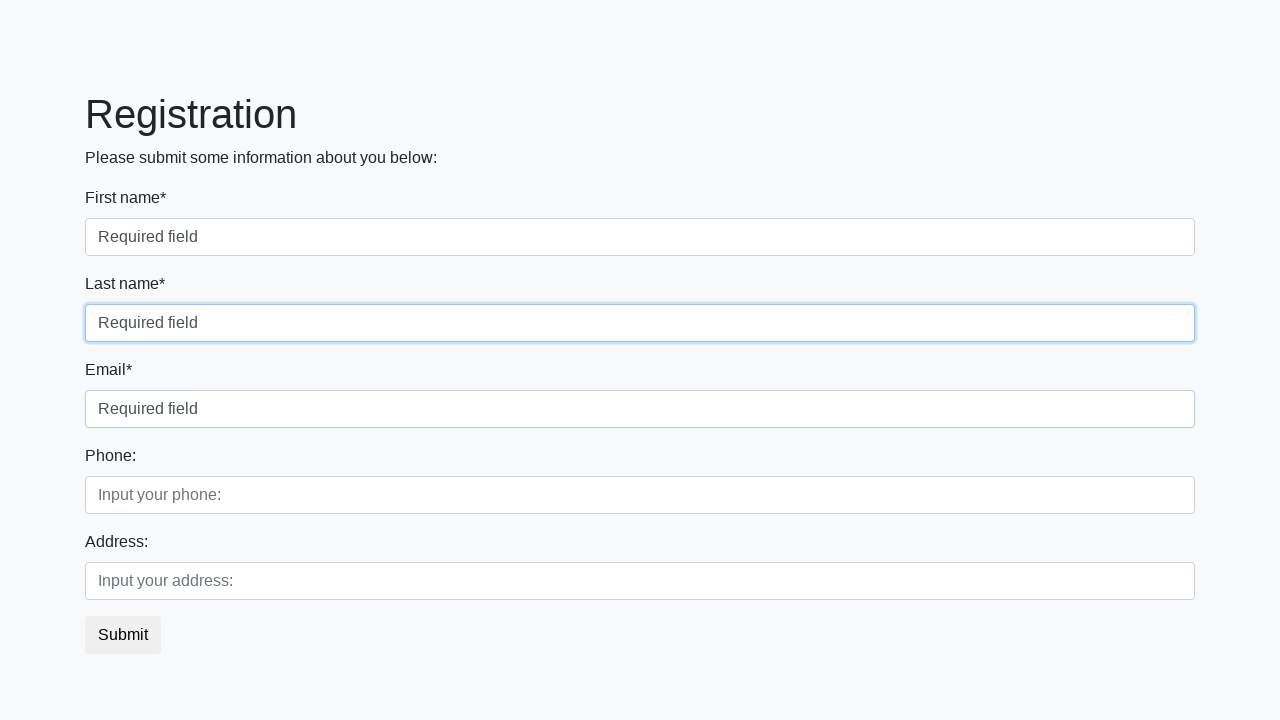

Clicked the submit button to submit registration form at (123, 635) on button.btn
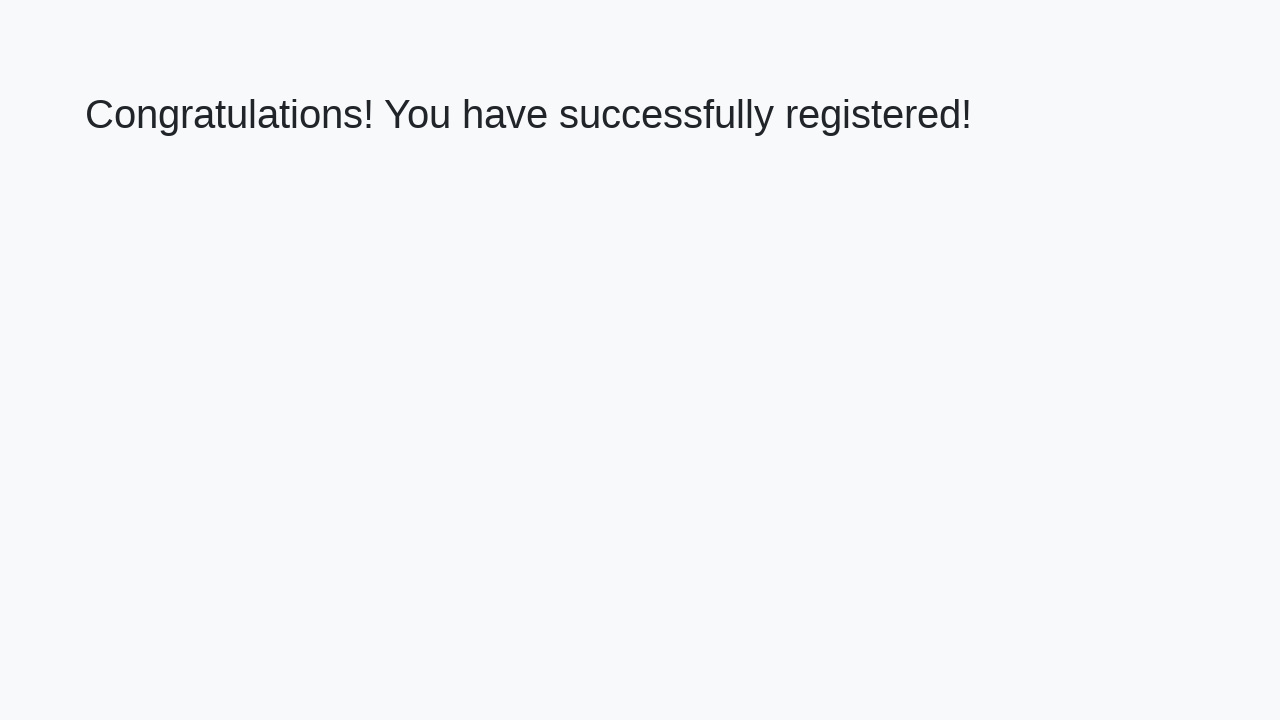

Success message heading loaded
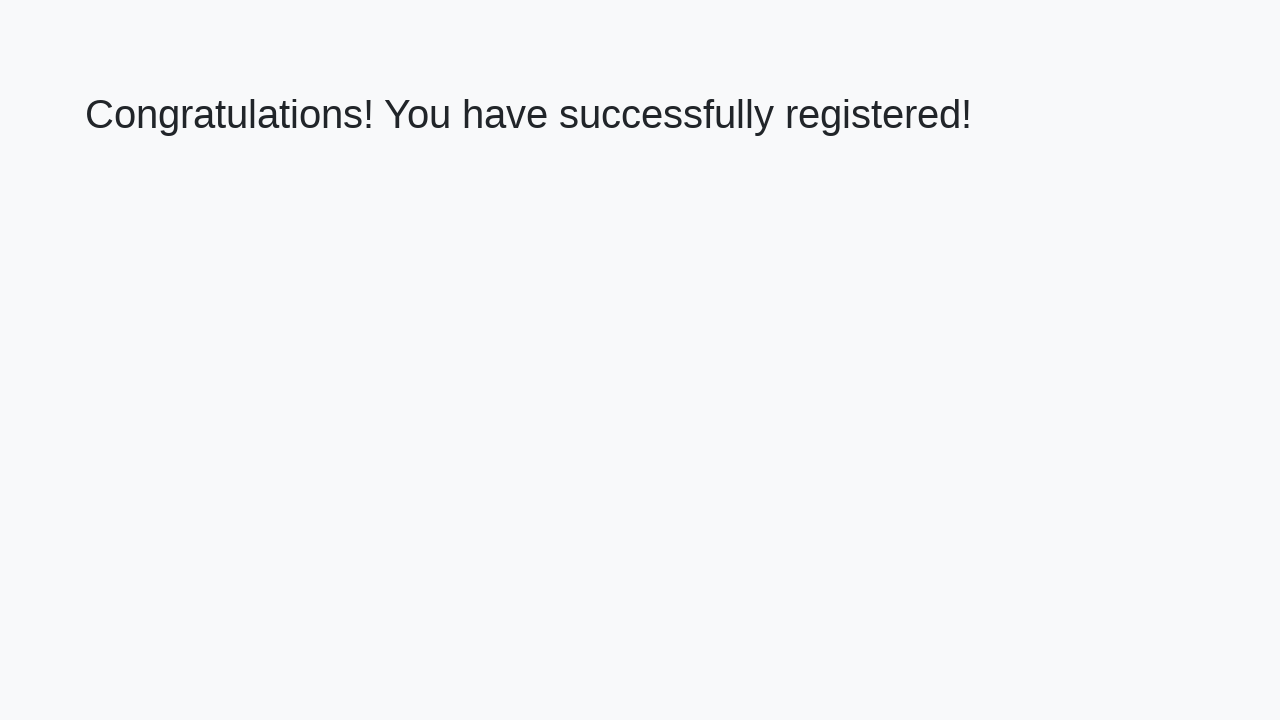

Retrieved success message text content
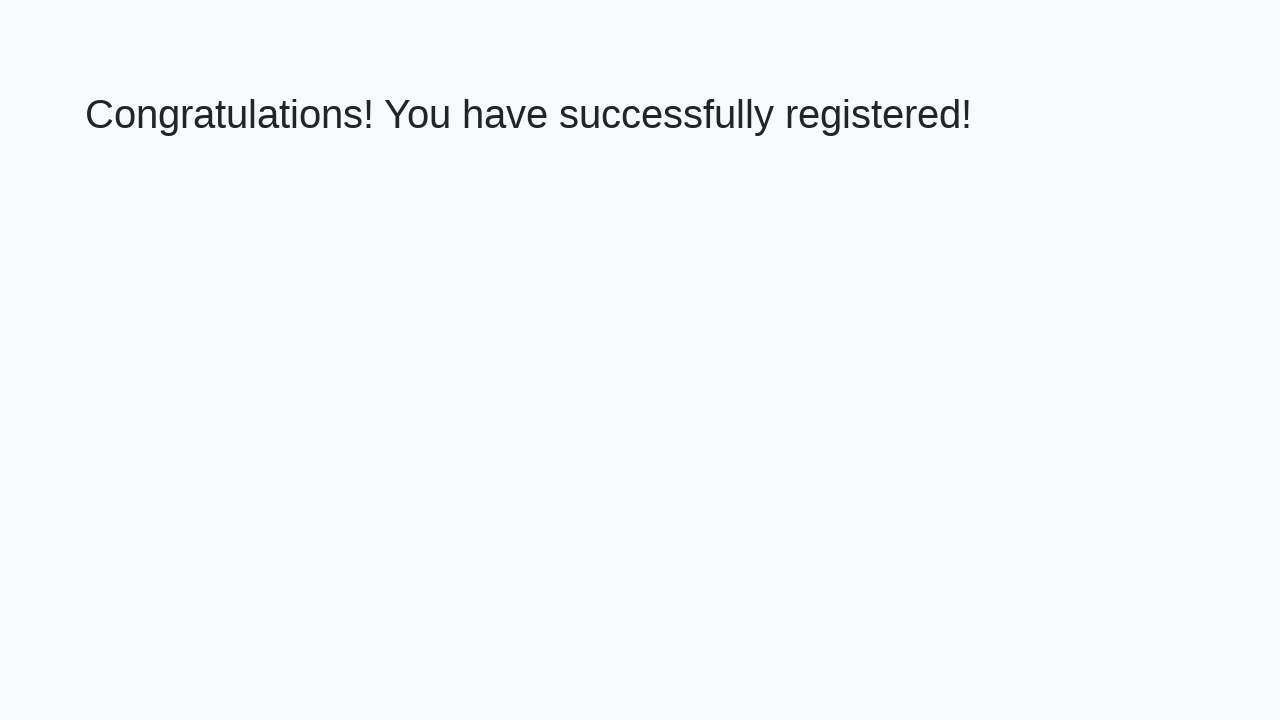

Verified successful registration with correct congratulations message
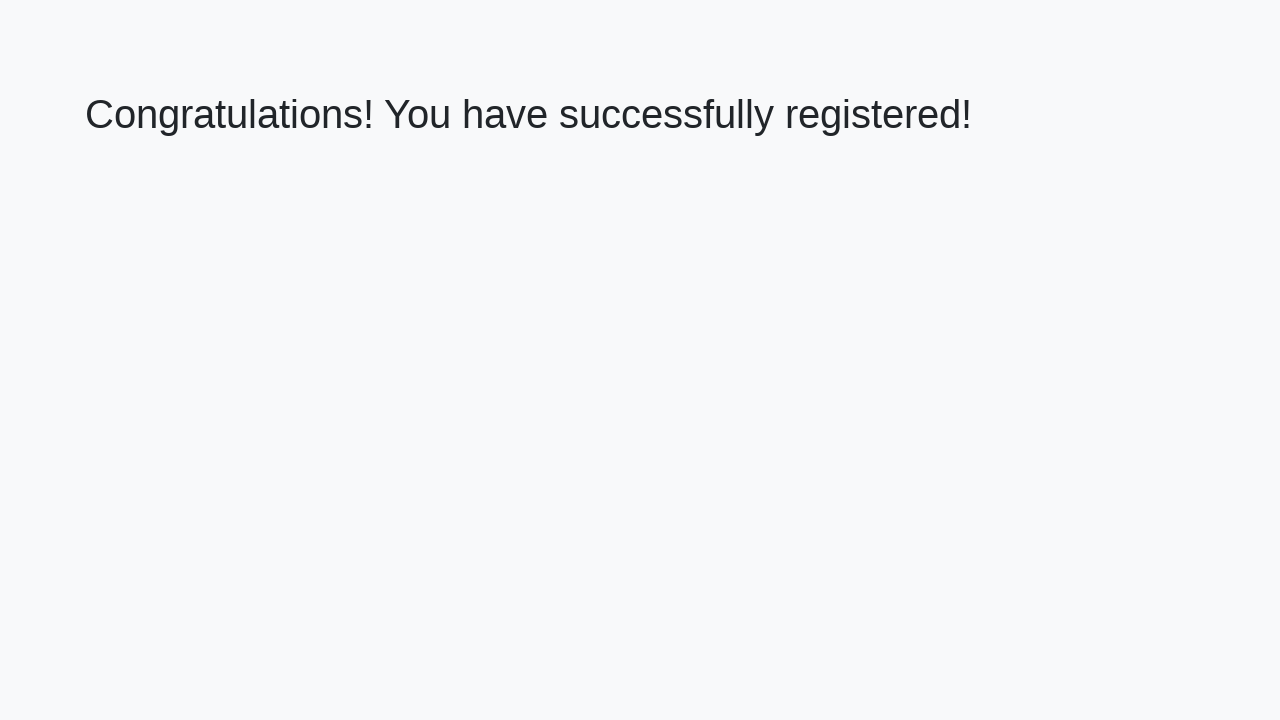

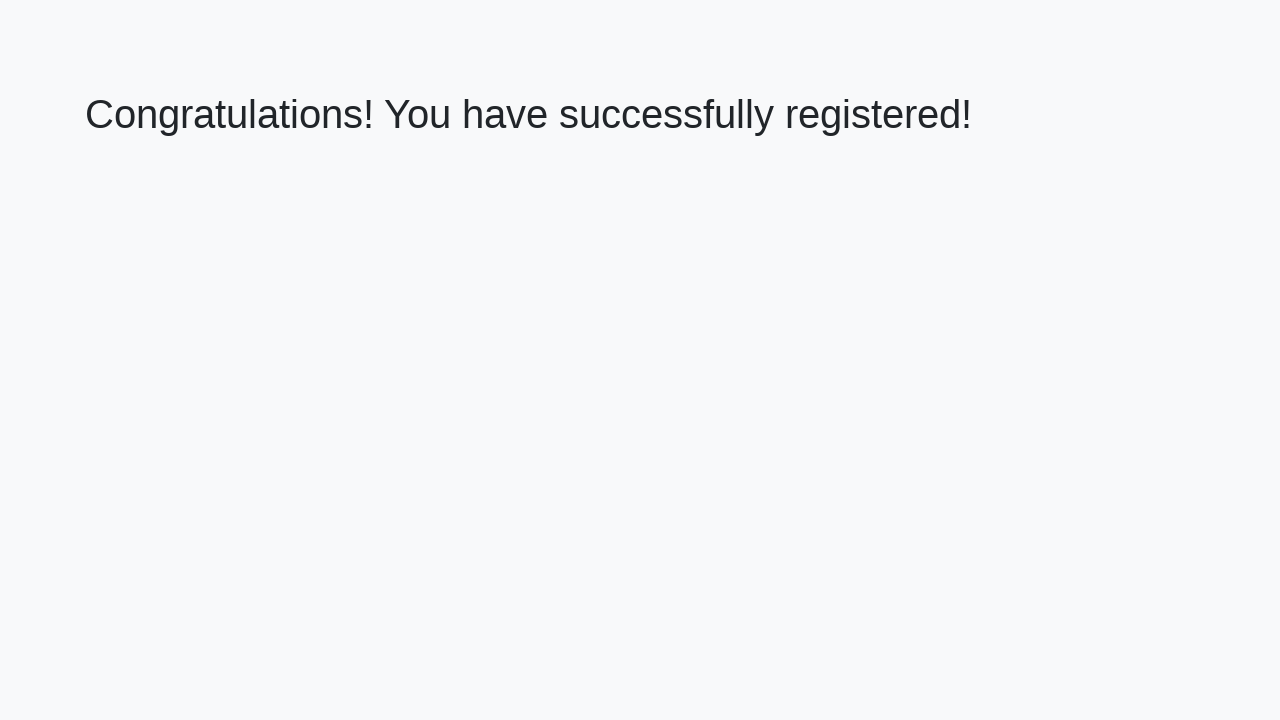